Tests the search functionality on Trovo.live by entering a search term in the search box and submitting the search

Starting URL: https://trovo.live/

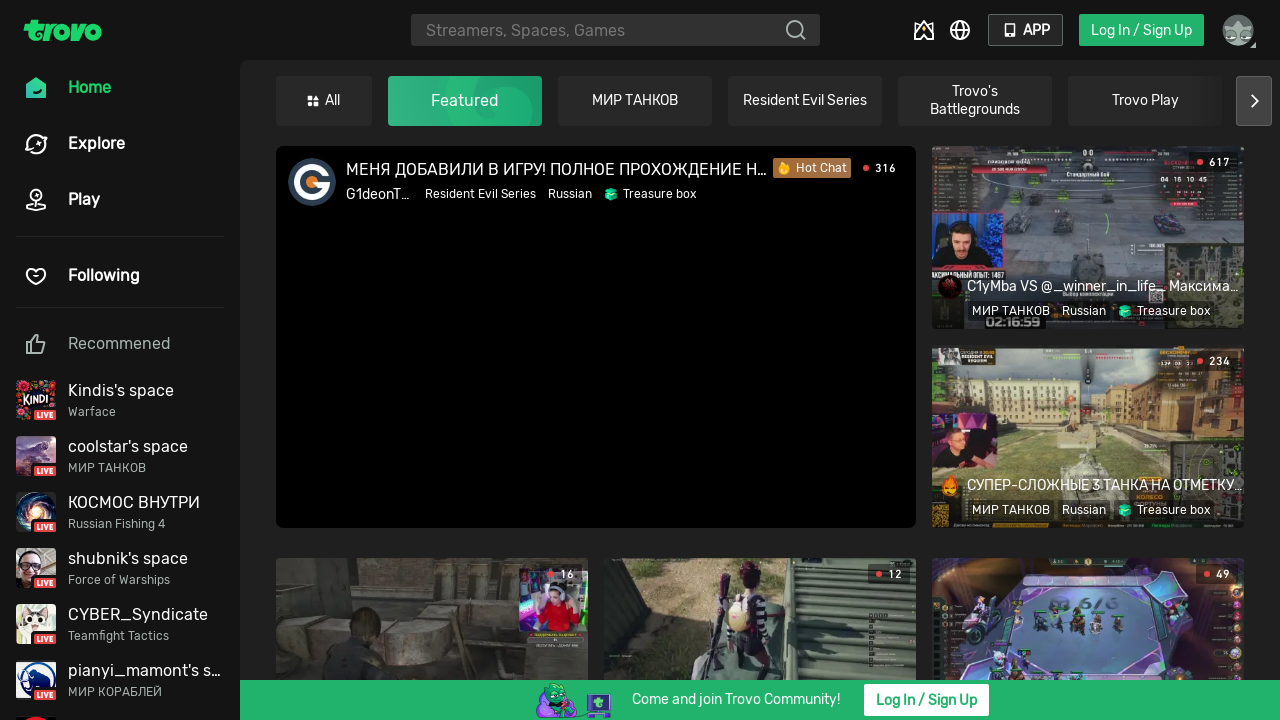

Search input field became visible
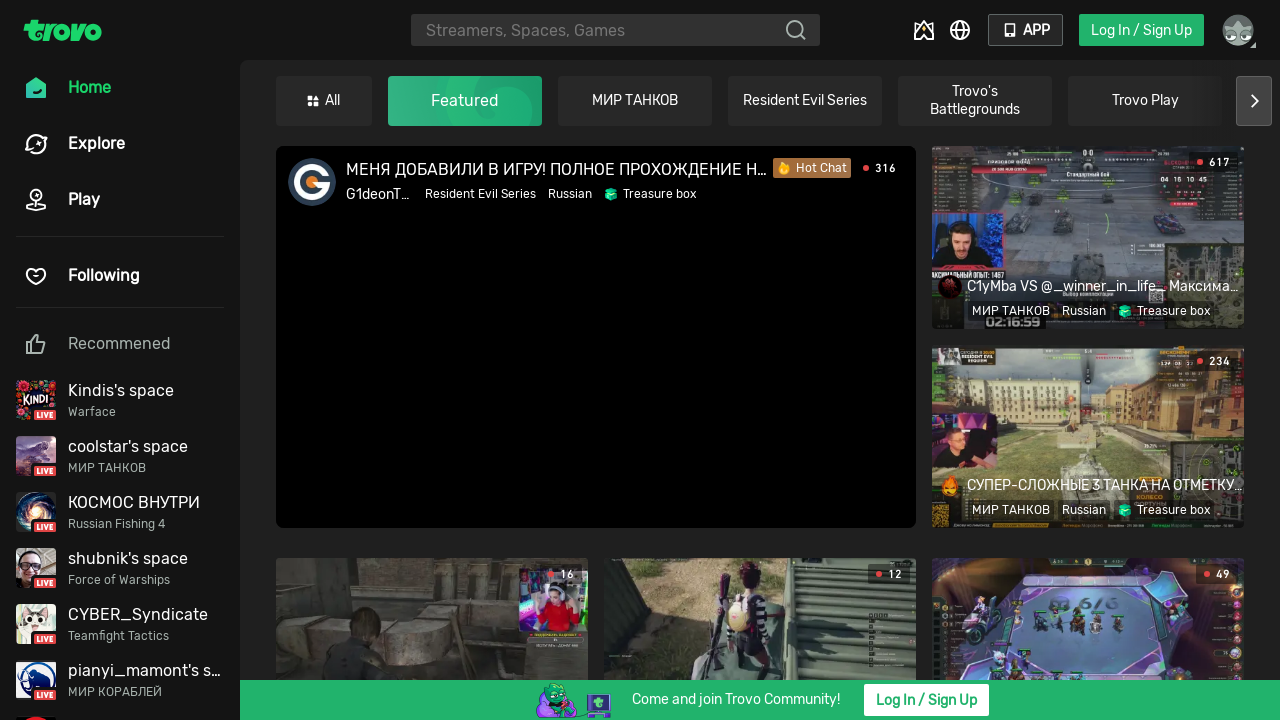

Filled search input with 'игры' (games) on .search-content .search-input
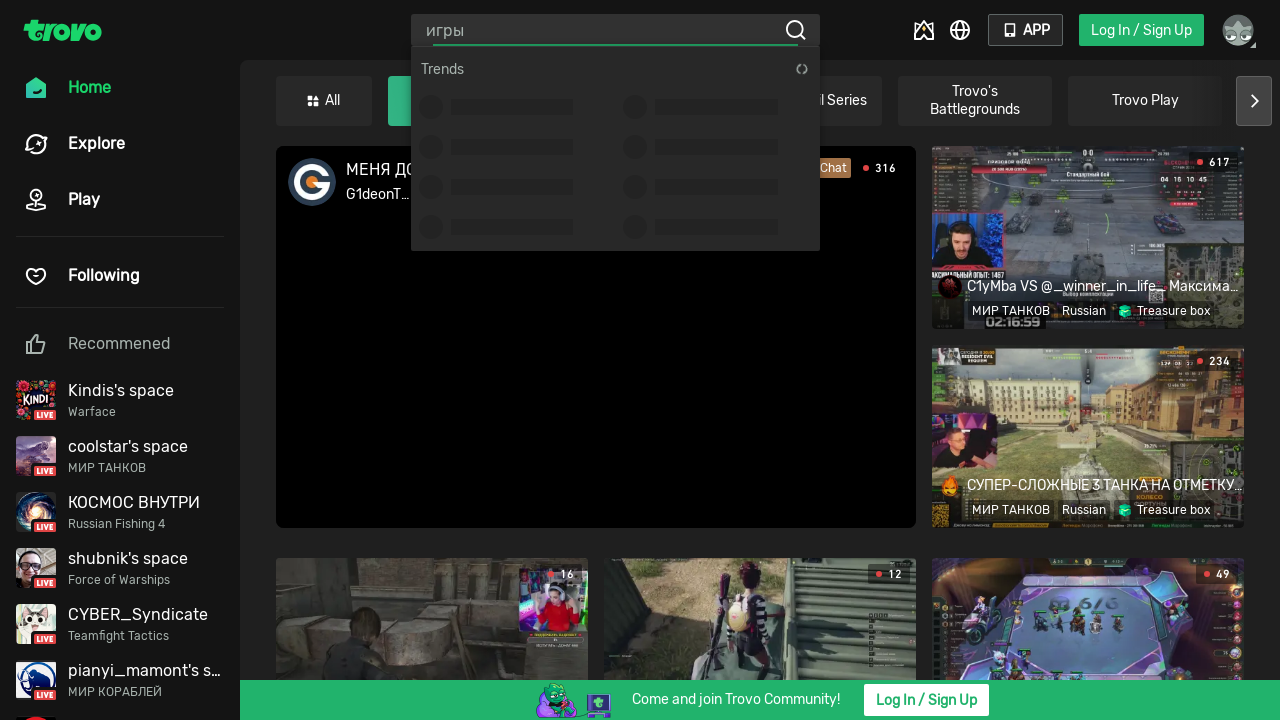

Pressed Enter to submit search query on .search-content .search-input
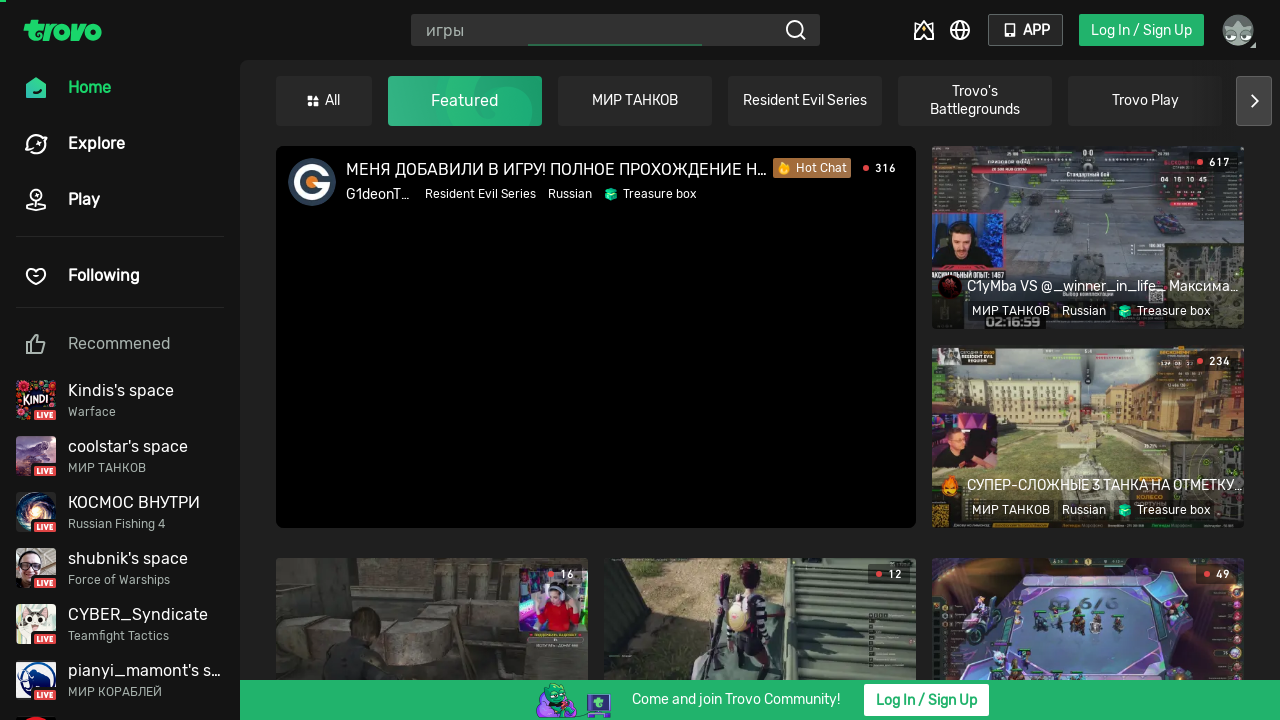

Search results loaded and network became idle
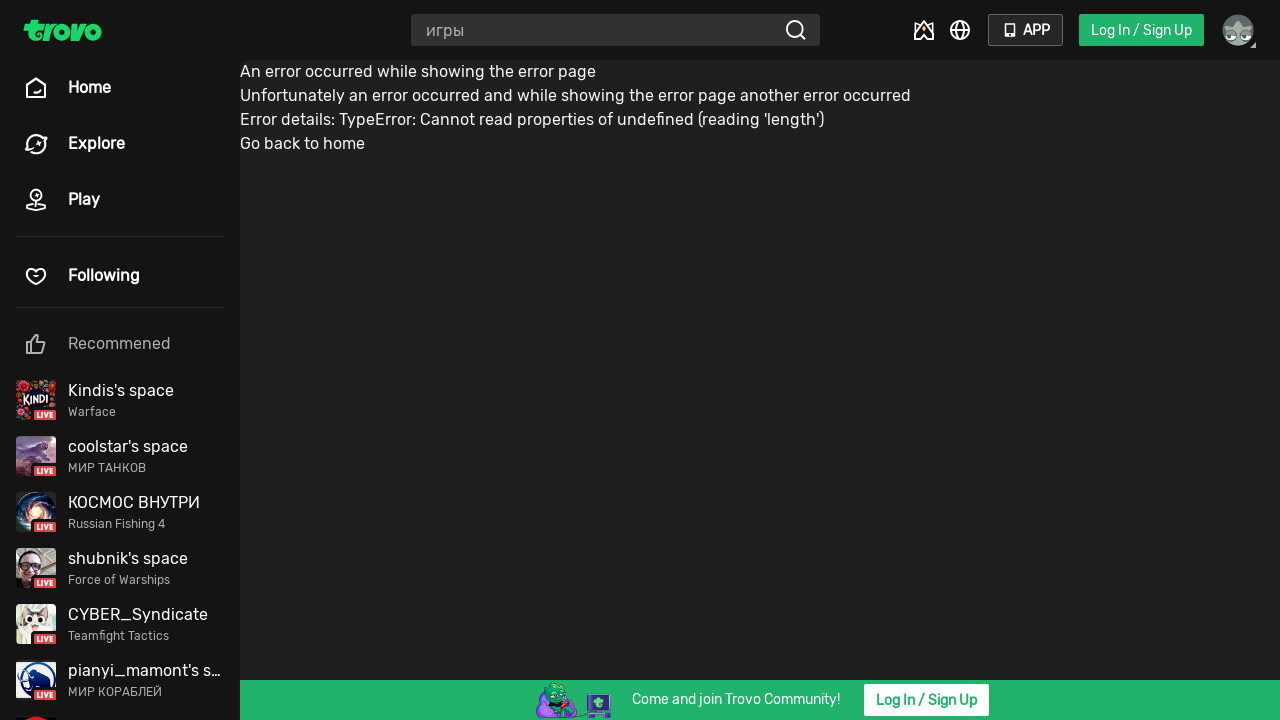

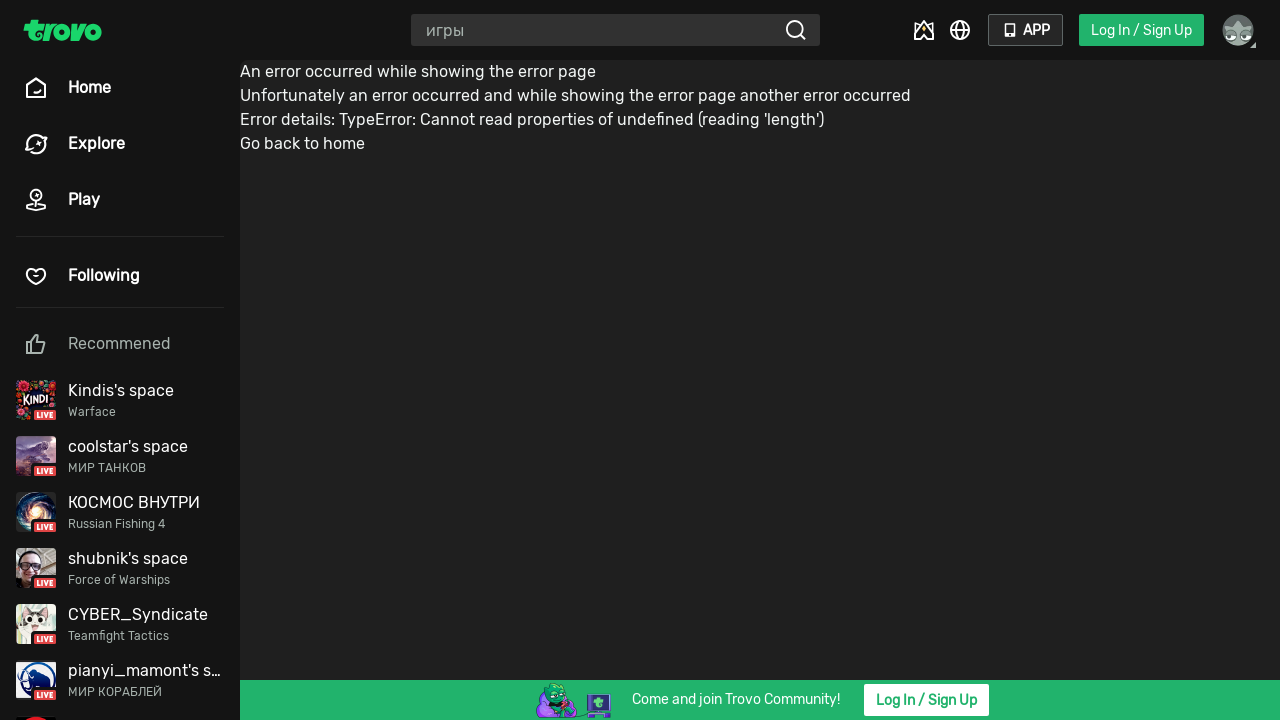